Tests editing a todo item by double-clicking, filling in new text, and pressing Enter.

Starting URL: https://demo.playwright.dev/todomvc

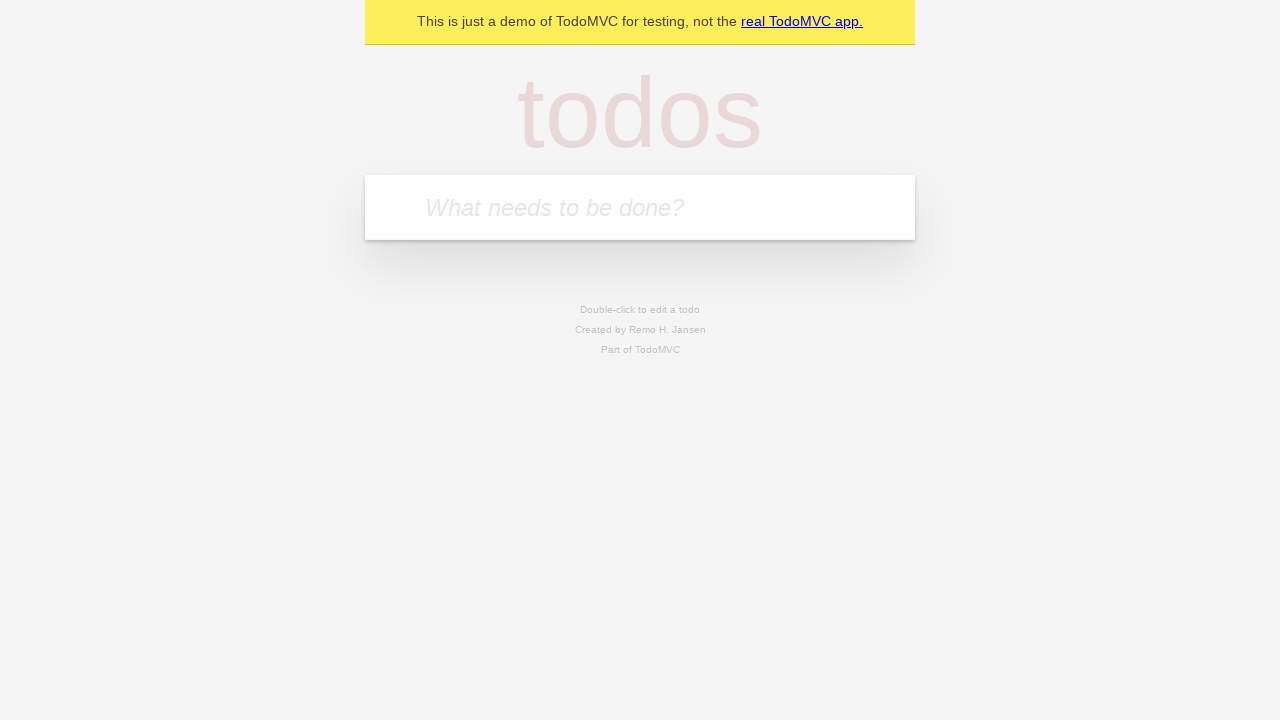

Filled todo input field with 'buy some cheese' on internal:attr=[placeholder="What needs to be done?"i]
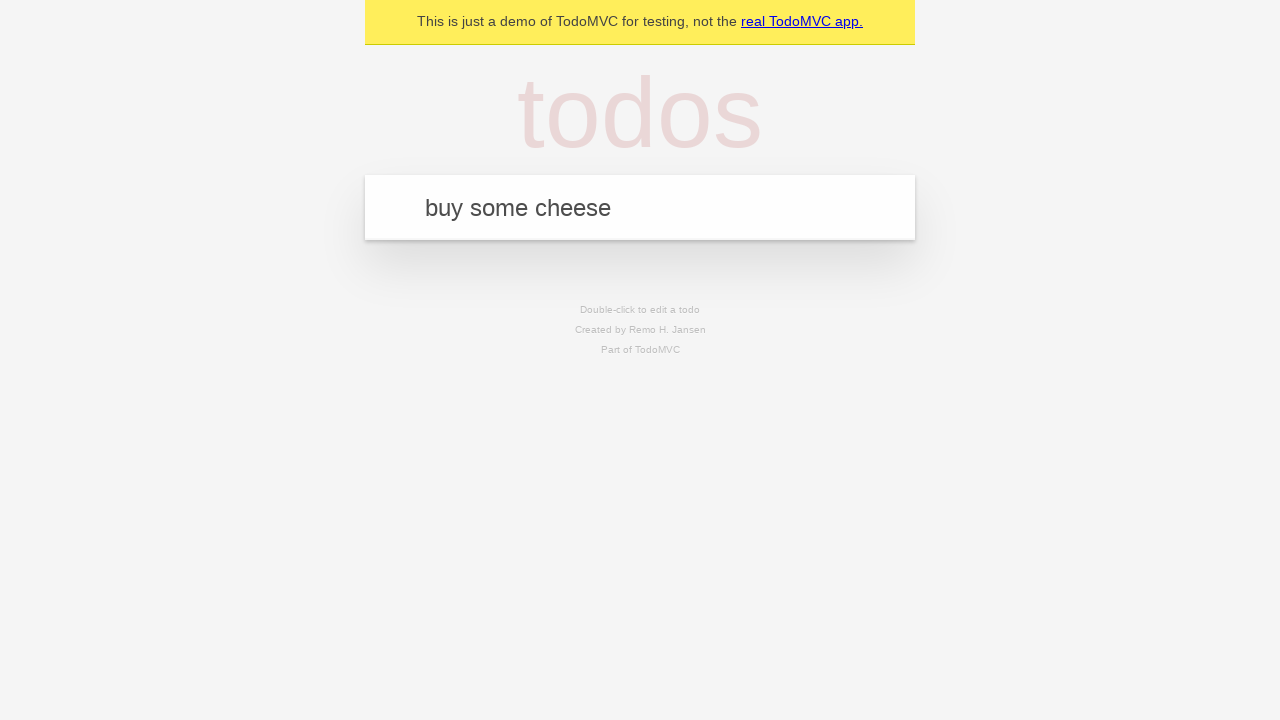

Pressed Enter to create todo 'buy some cheese' on internal:attr=[placeholder="What needs to be done?"i]
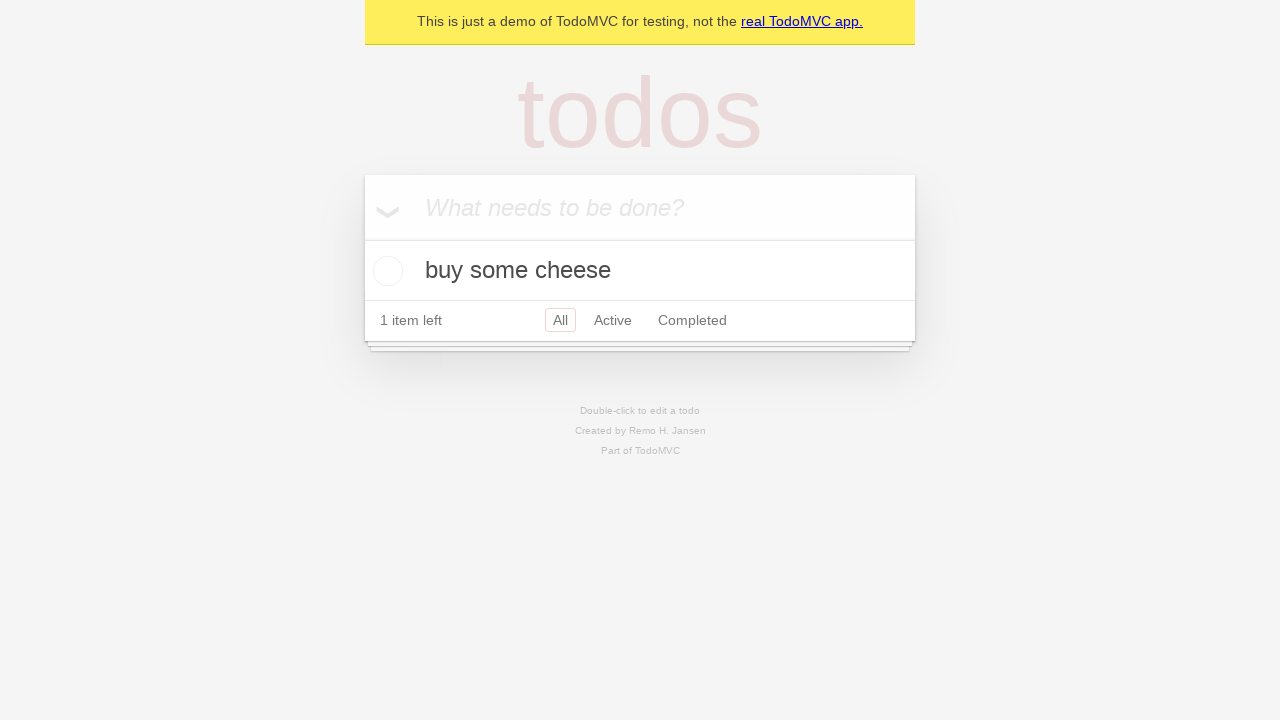

Filled todo input field with 'feed the cat' on internal:attr=[placeholder="What needs to be done?"i]
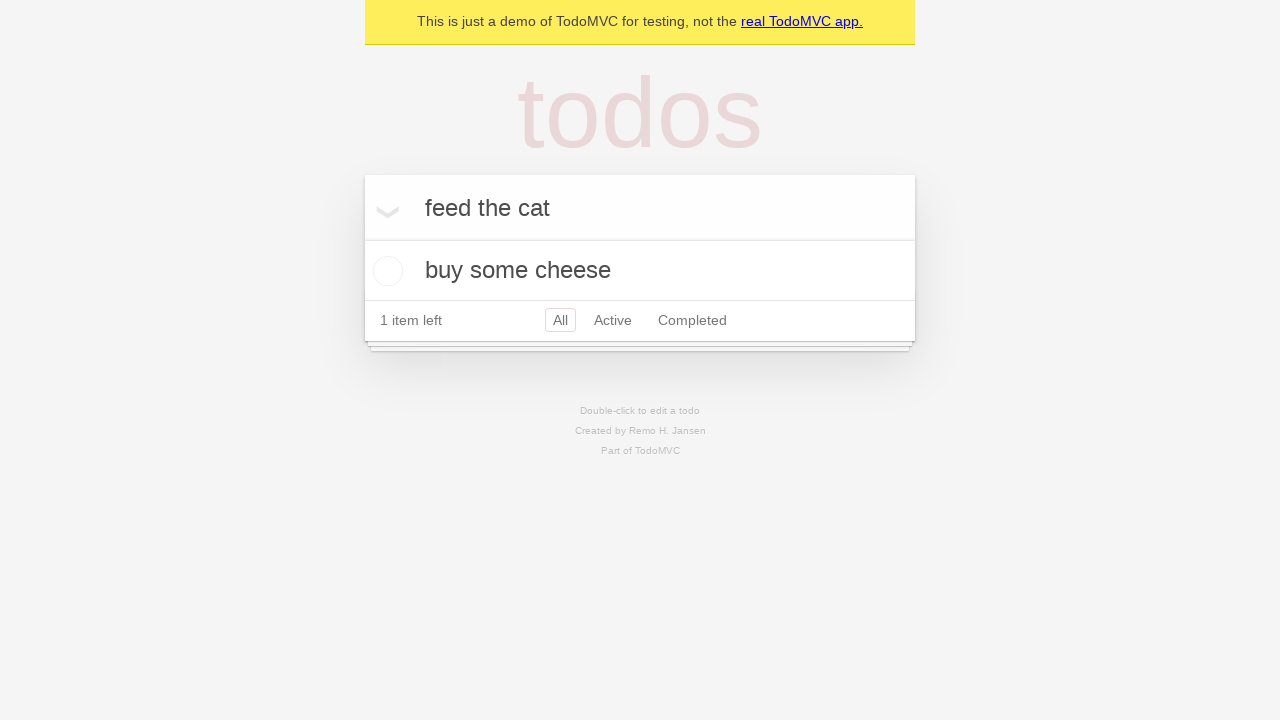

Pressed Enter to create todo 'feed the cat' on internal:attr=[placeholder="What needs to be done?"i]
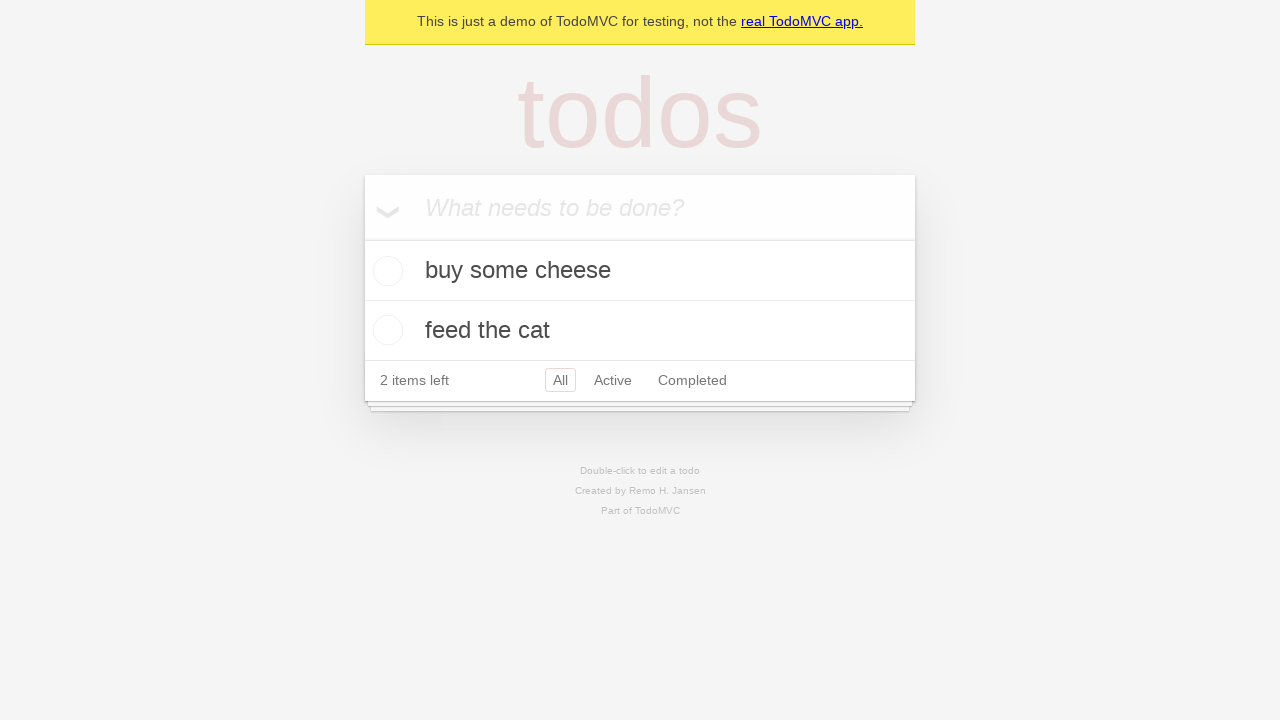

Filled todo input field with 'book a doctors appointment' on internal:attr=[placeholder="What needs to be done?"i]
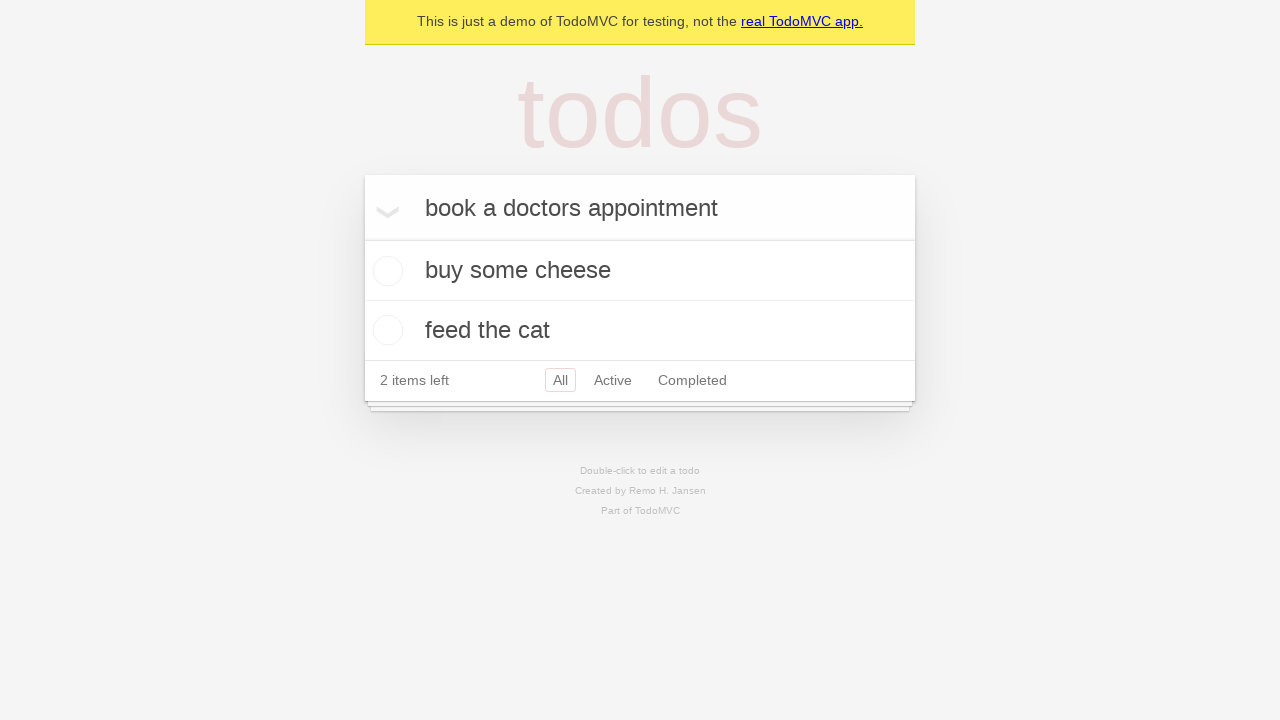

Pressed Enter to create todo 'book a doctors appointment' on internal:attr=[placeholder="What needs to be done?"i]
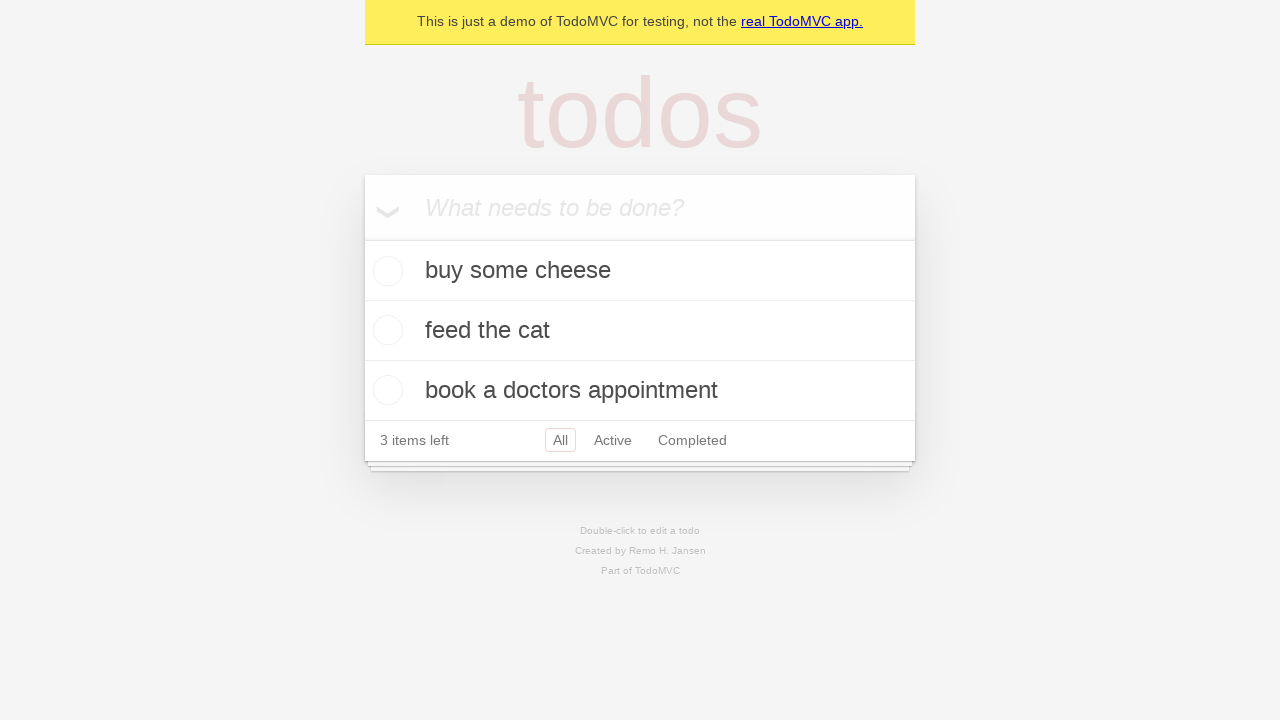

Waited for all 3 todo items to appear on the page
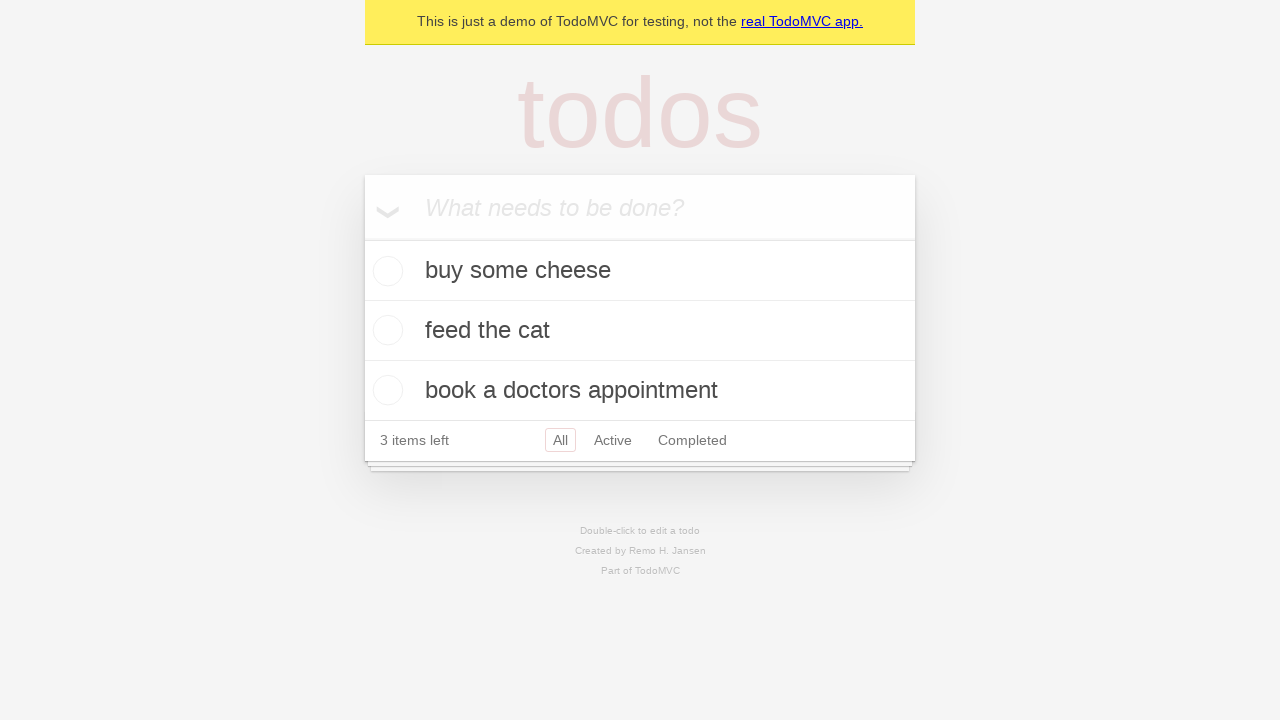

Double-clicked on second todo item to enter edit mode at (640, 331) on internal:testid=[data-testid="todo-item"s] >> nth=1
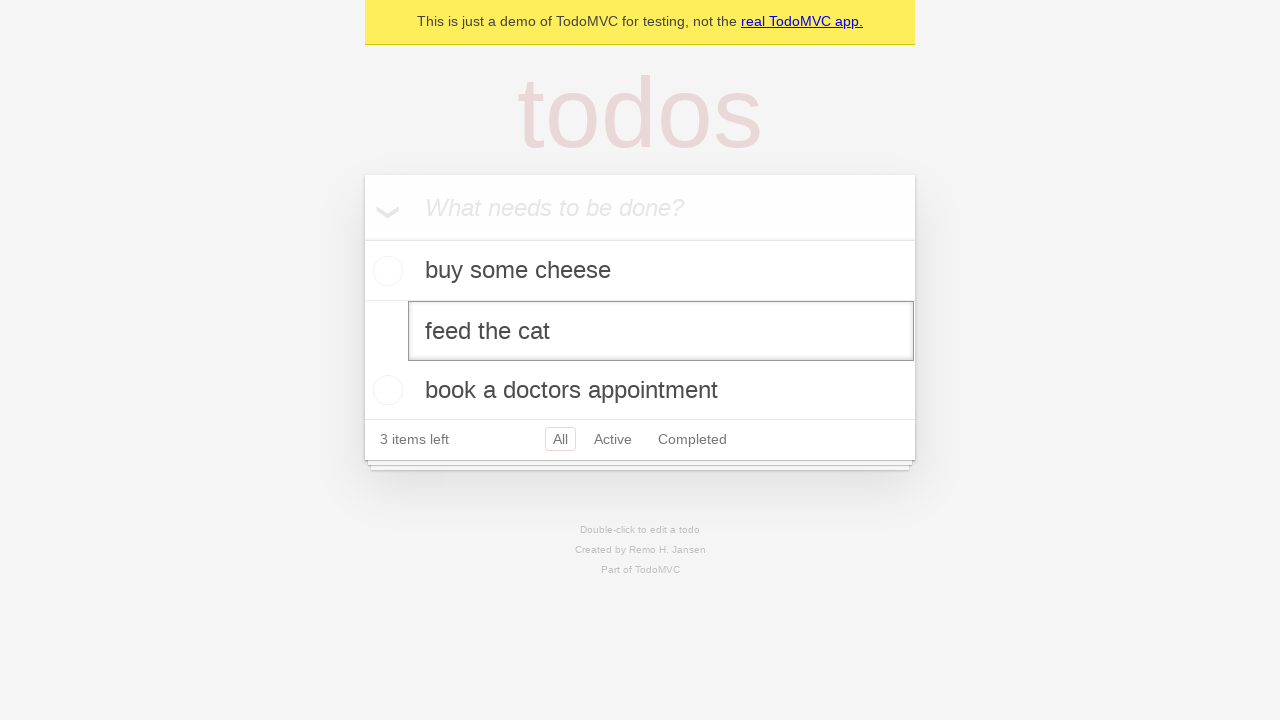

Filled edit textbox with 'buy some sausages' on internal:testid=[data-testid="todo-item"s] >> nth=1 >> internal:role=textbox[nam
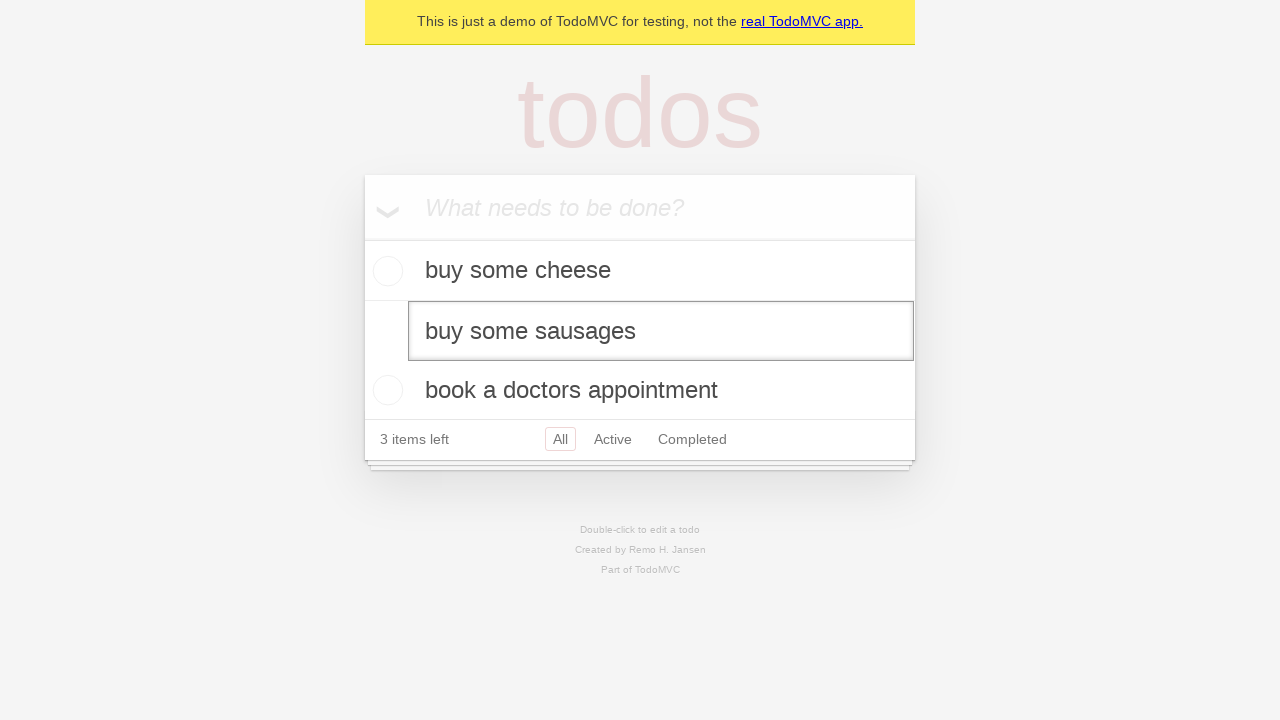

Pressed Enter to save the edited todo item on internal:testid=[data-testid="todo-item"s] >> nth=1 >> internal:role=textbox[nam
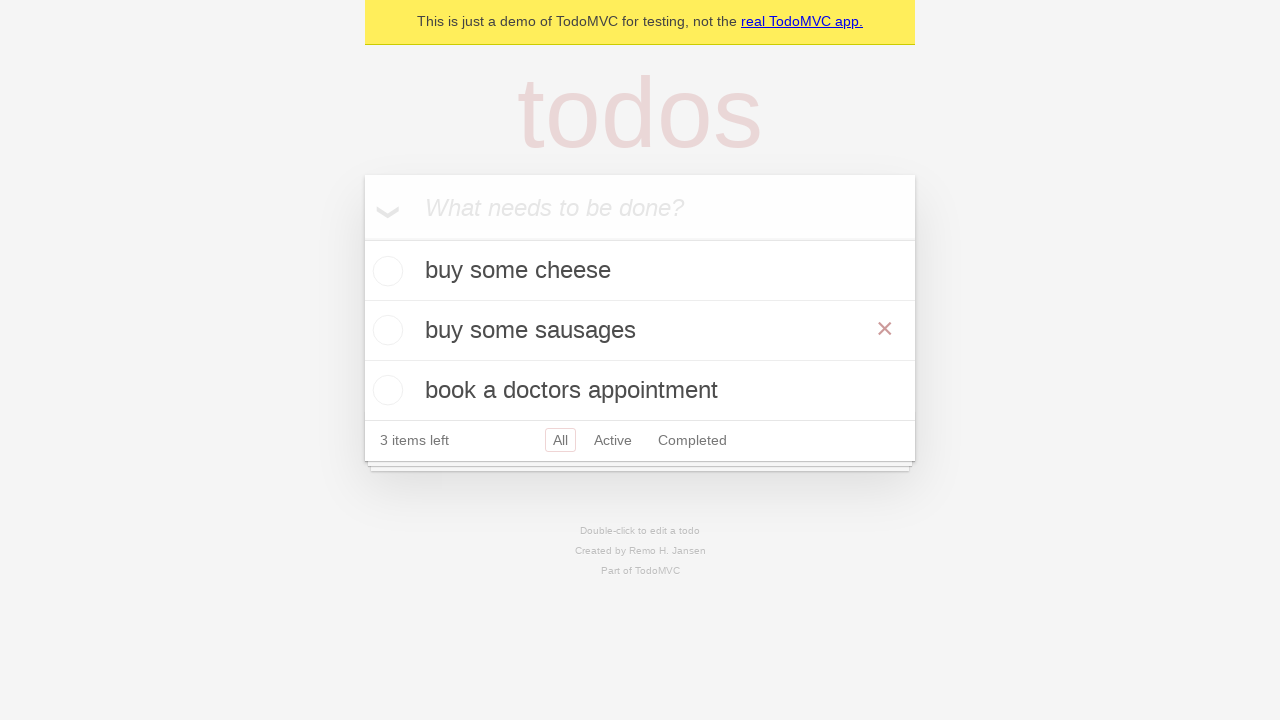

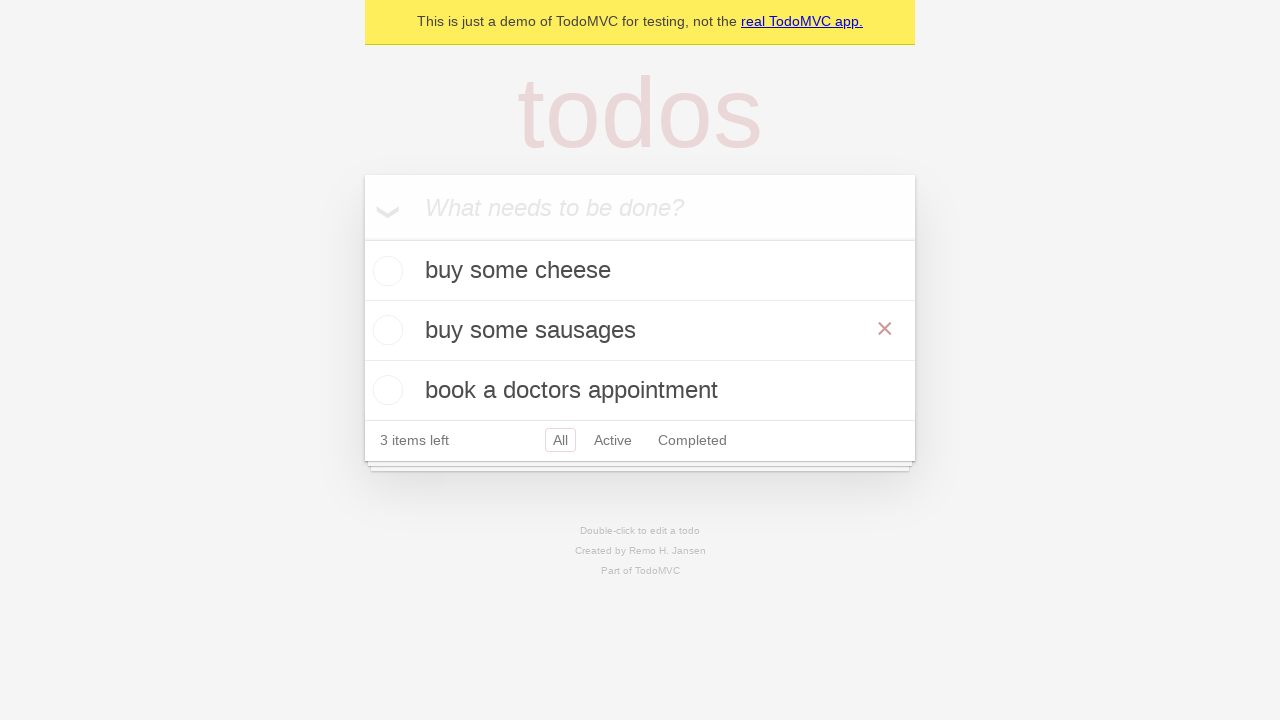